Opens the home page of The Connected Shop and verifies the page title matches the expected value.

Starting URL: https://theconnectedshop.com/

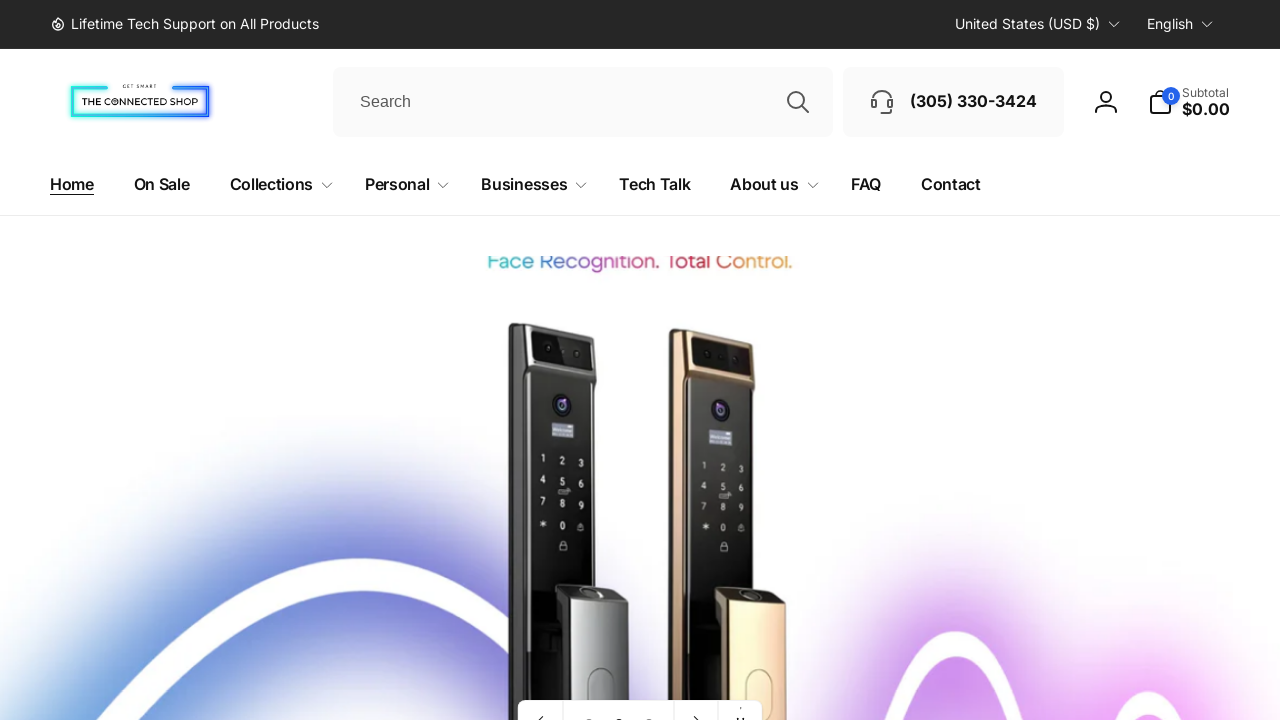

Navigated to The Connected Shop home page
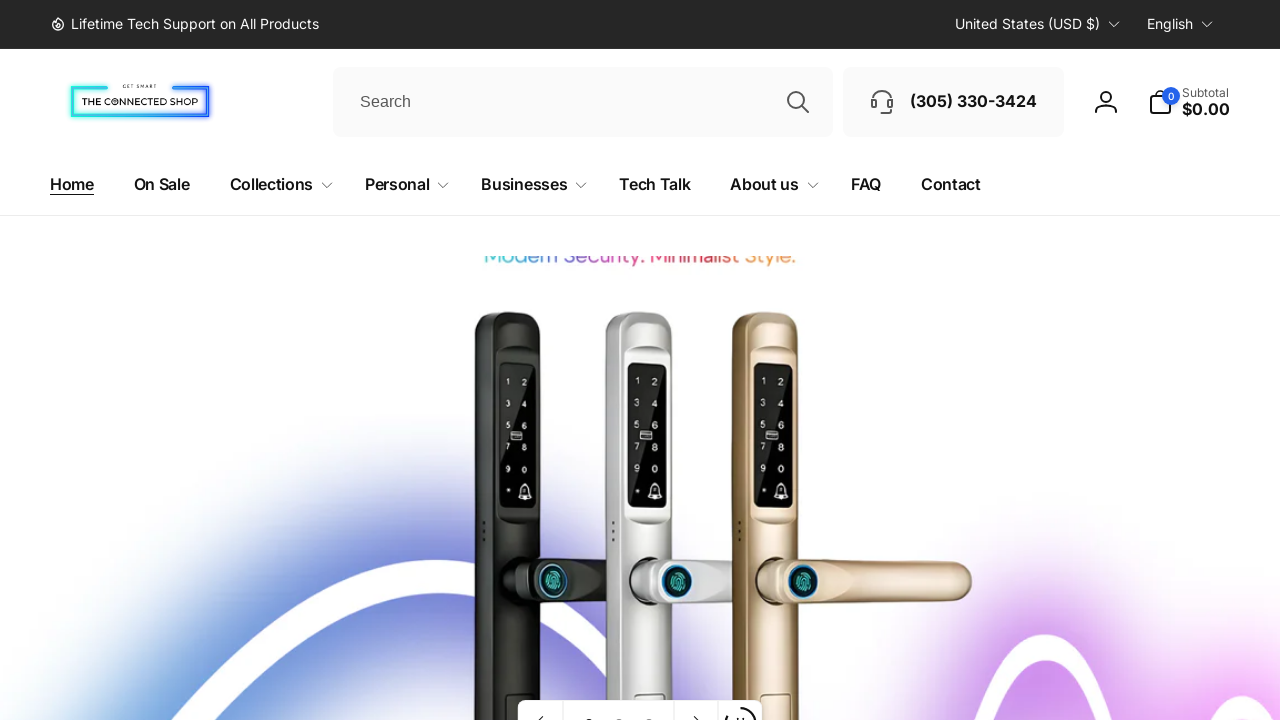

Verified page title matches expected value
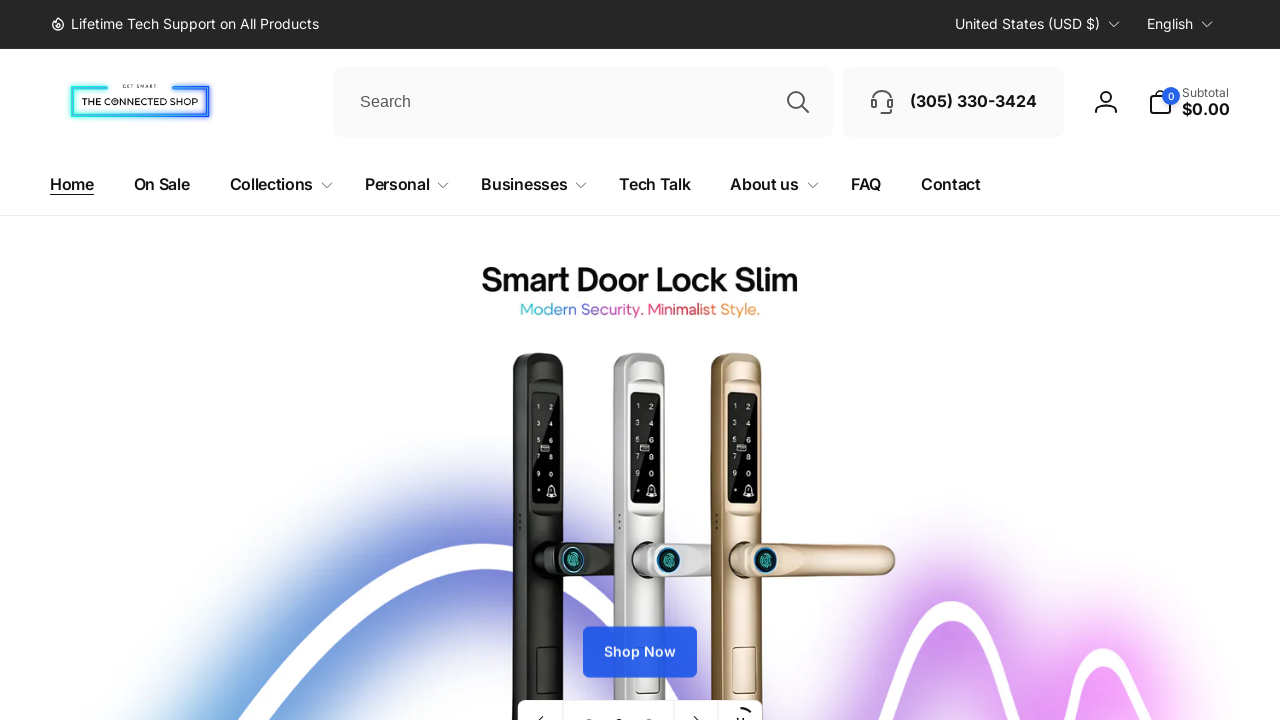

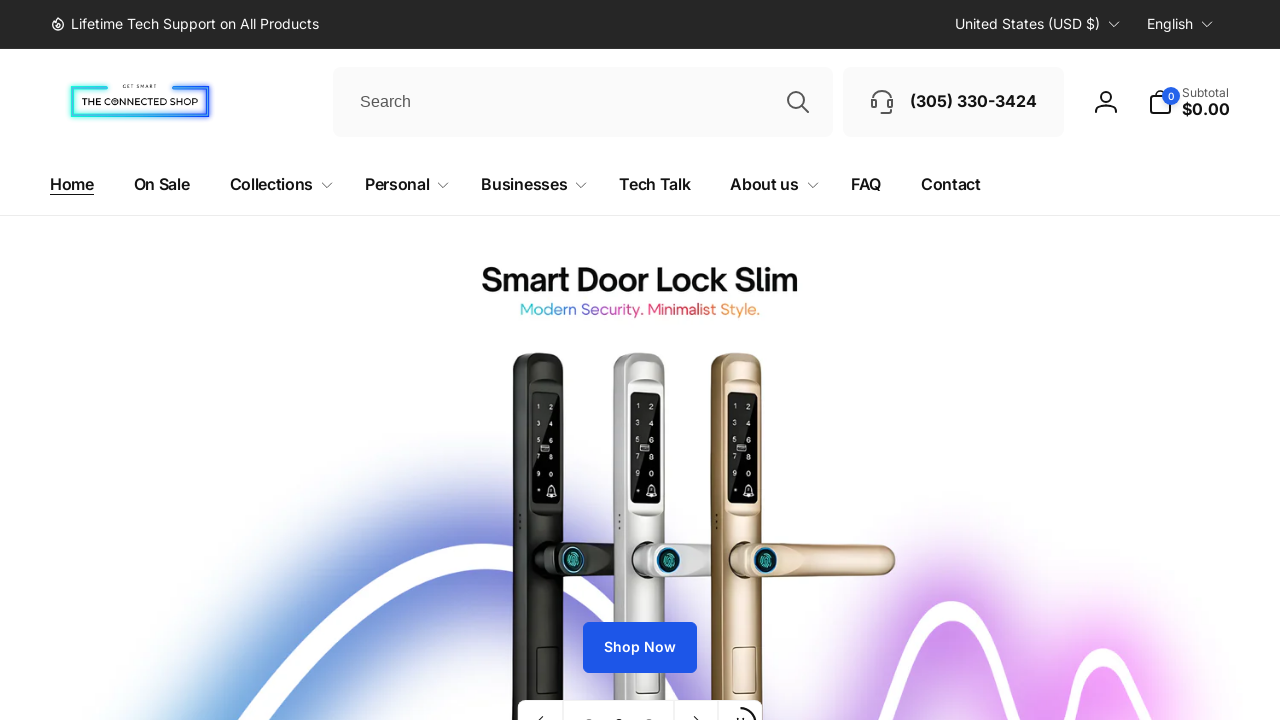